Tests iframe handling and drag-and-drop functionality by switching to an iframe and dragging an element to a drop target

Starting URL: https://jqueryui.com/droppable/

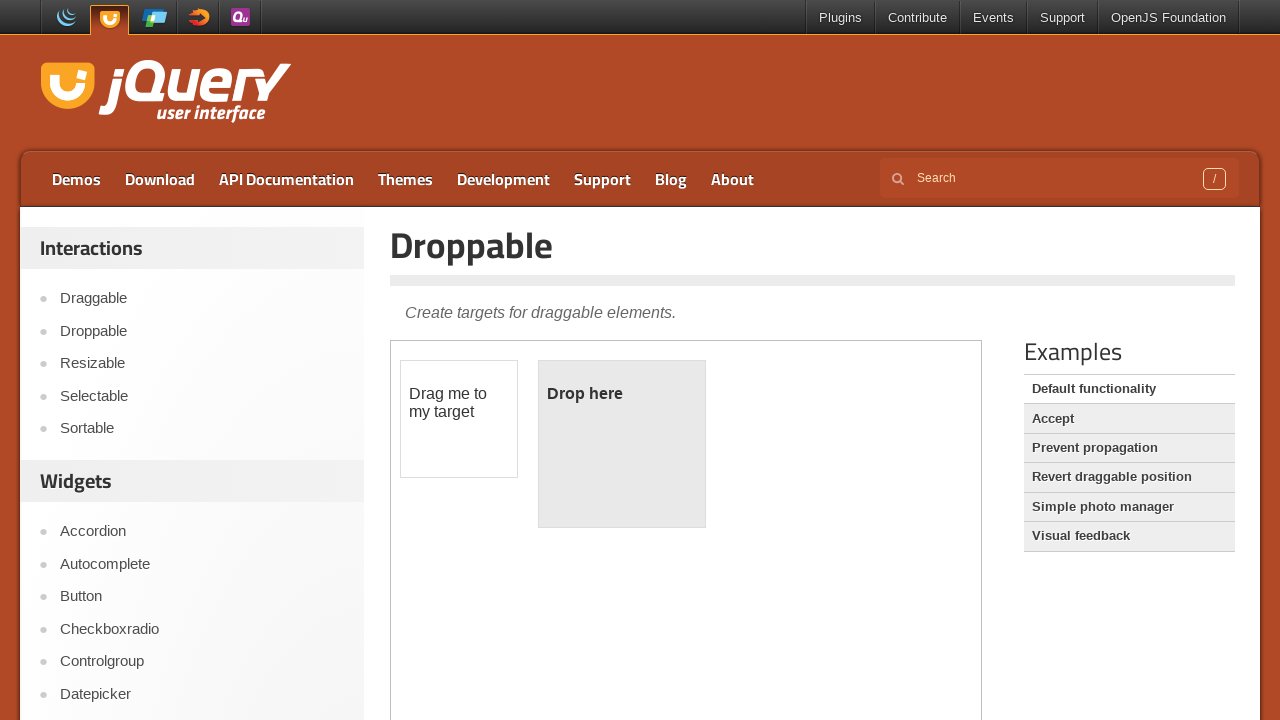

Located demo iframe
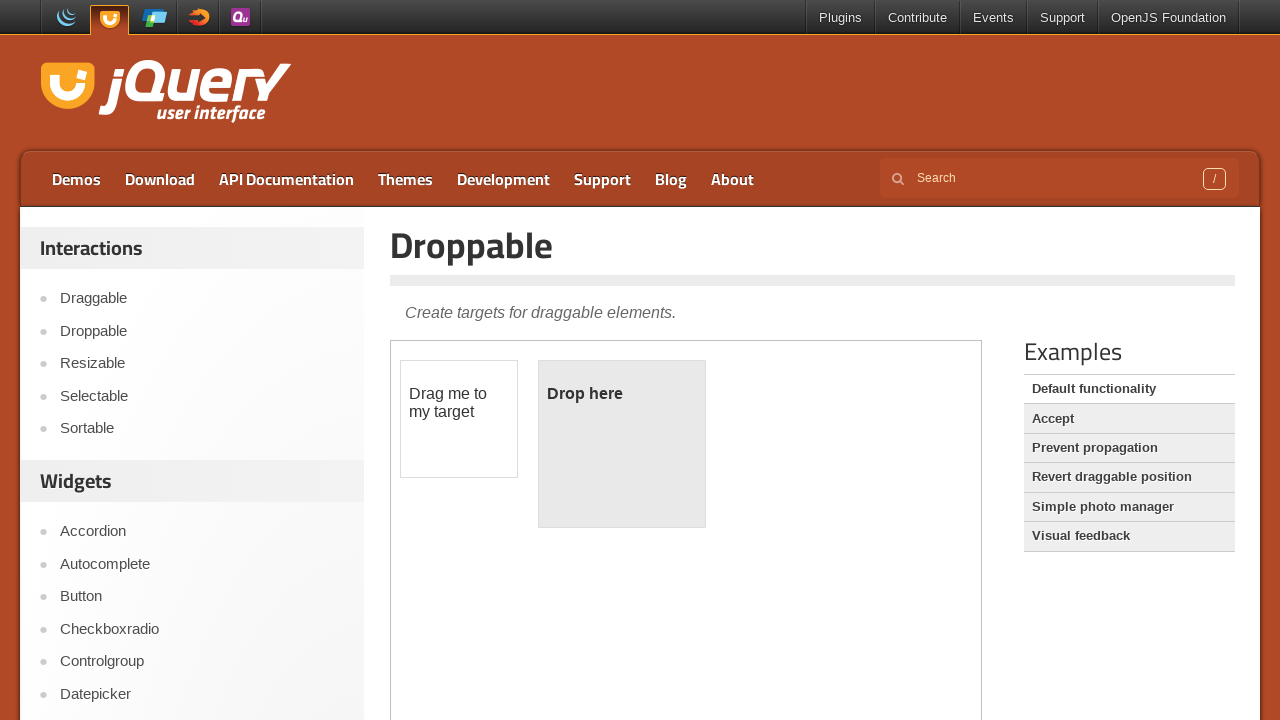

Draggable element appeared in iframe
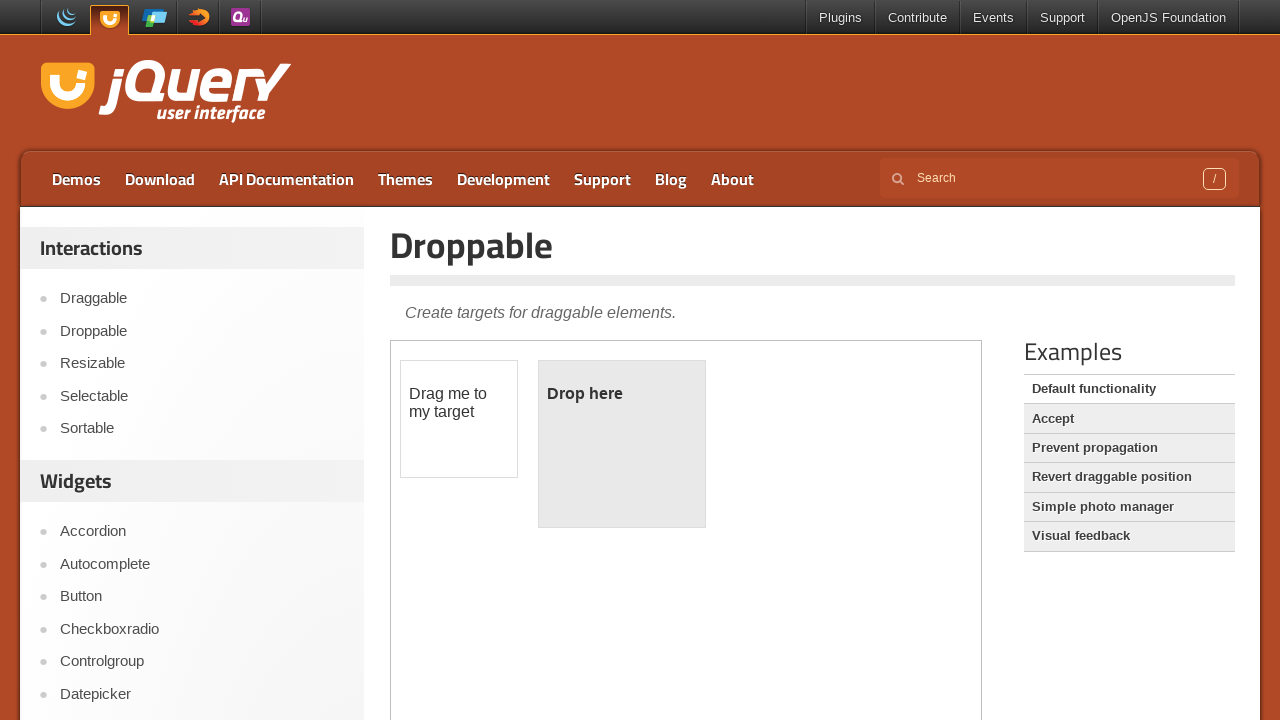

Located draggable source element
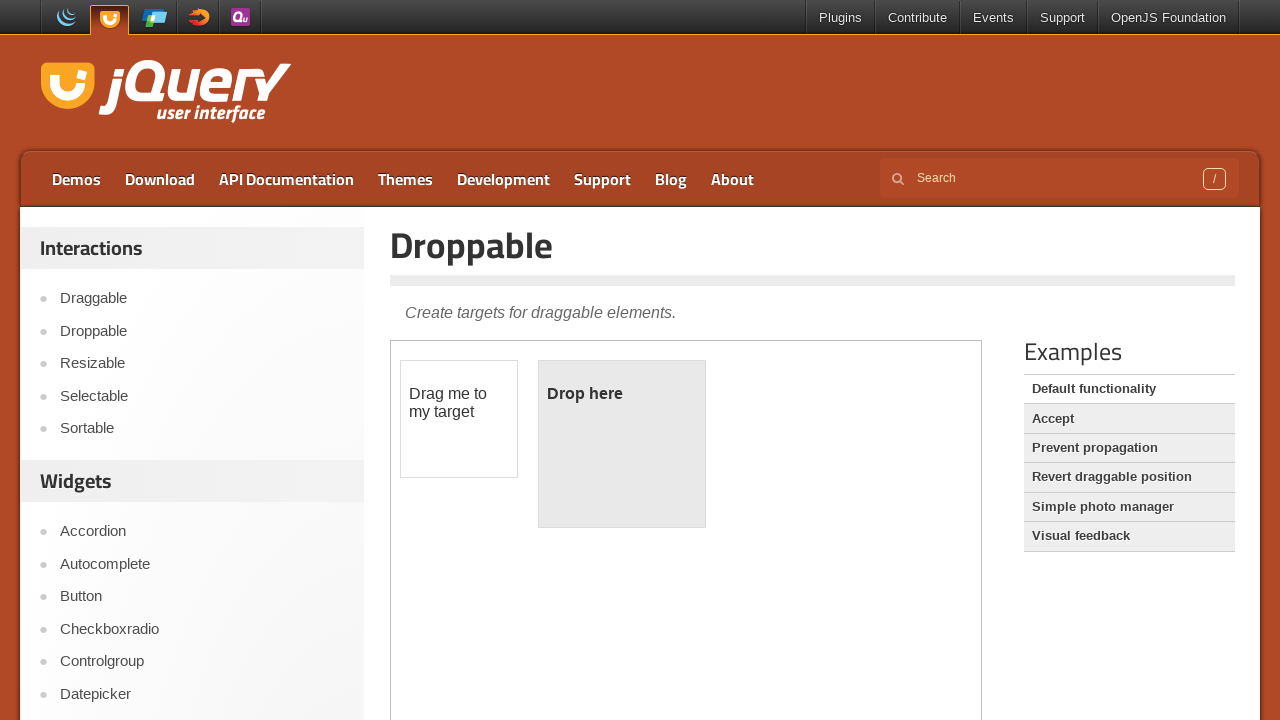

Located drop target element
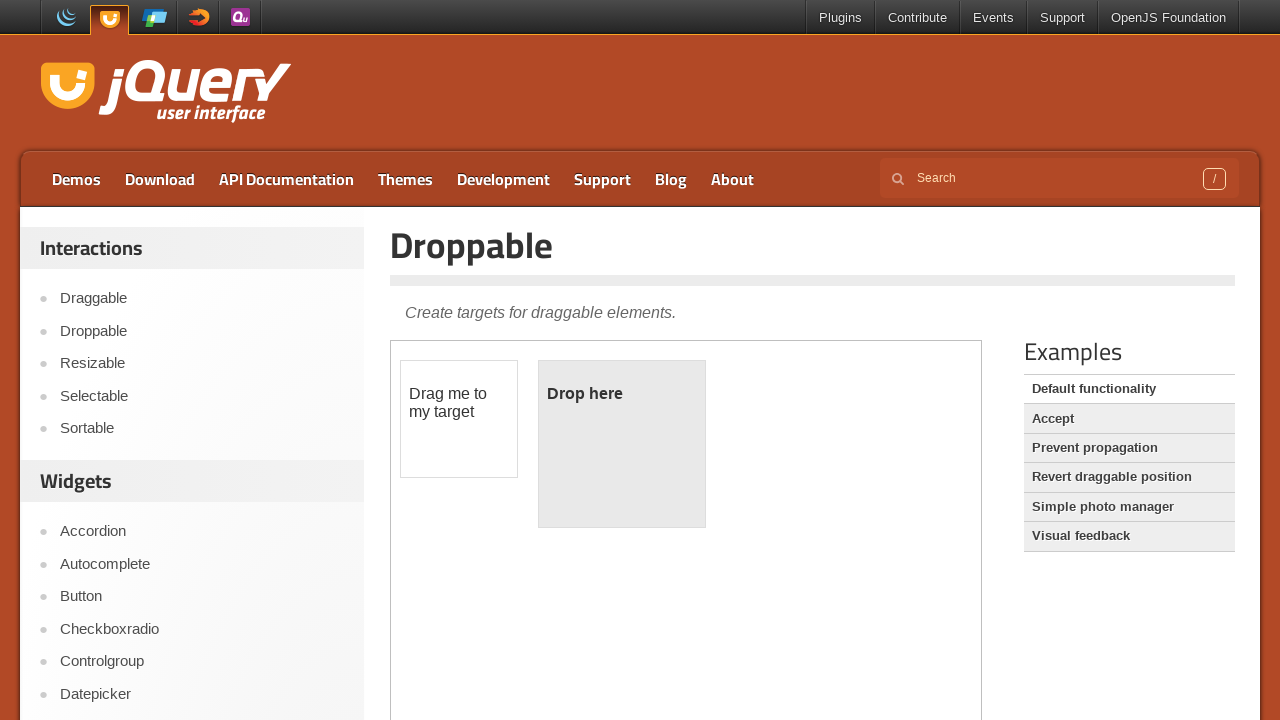

Dragged draggable element to drop target at (622, 444)
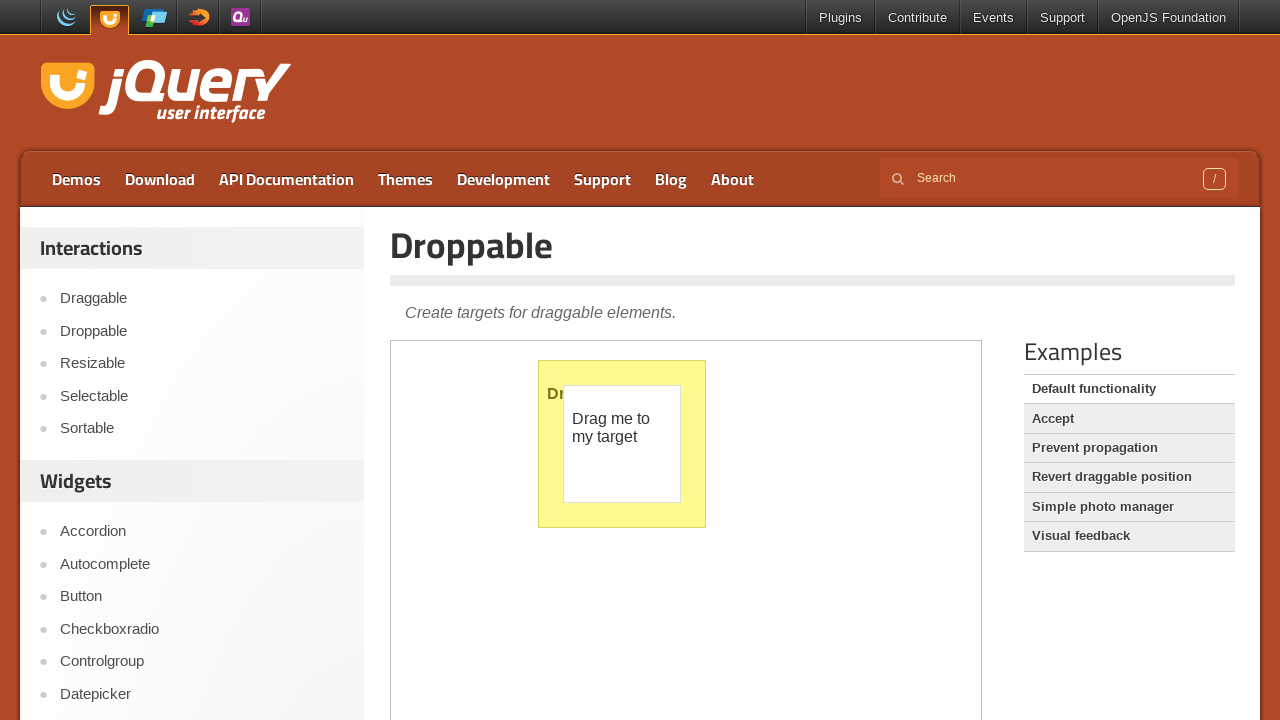

Waited for drag and drop result to display
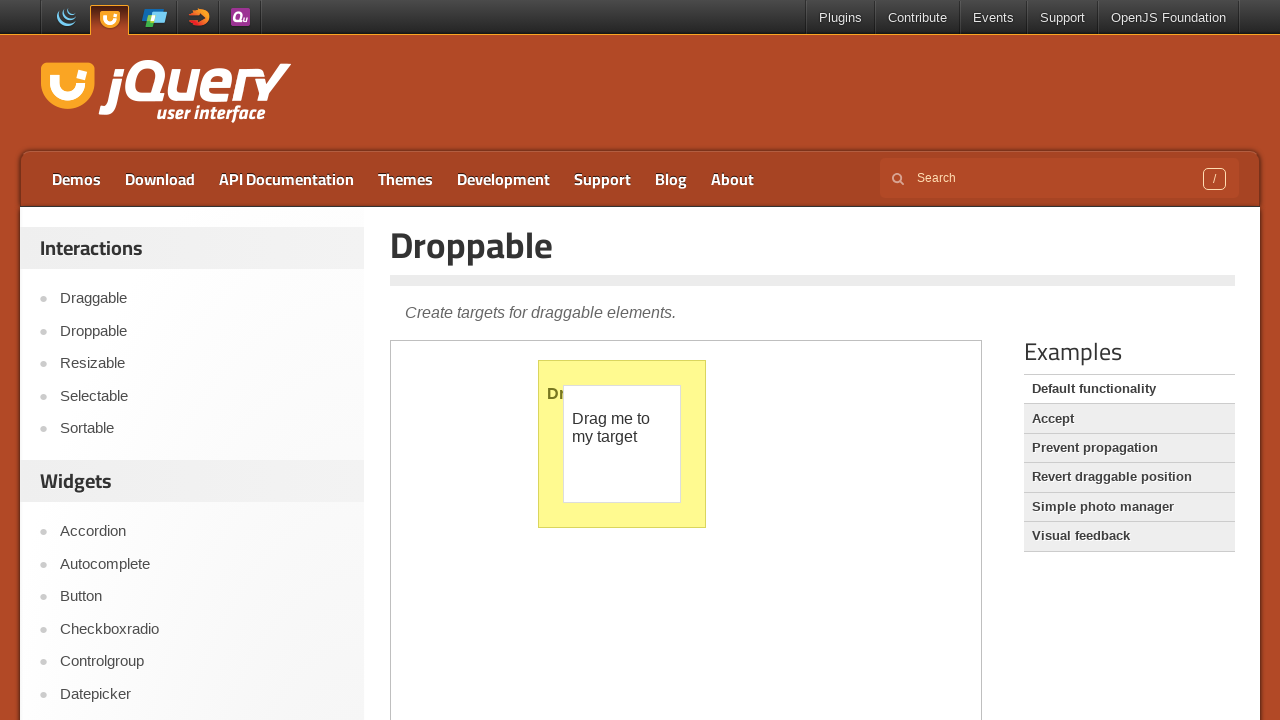

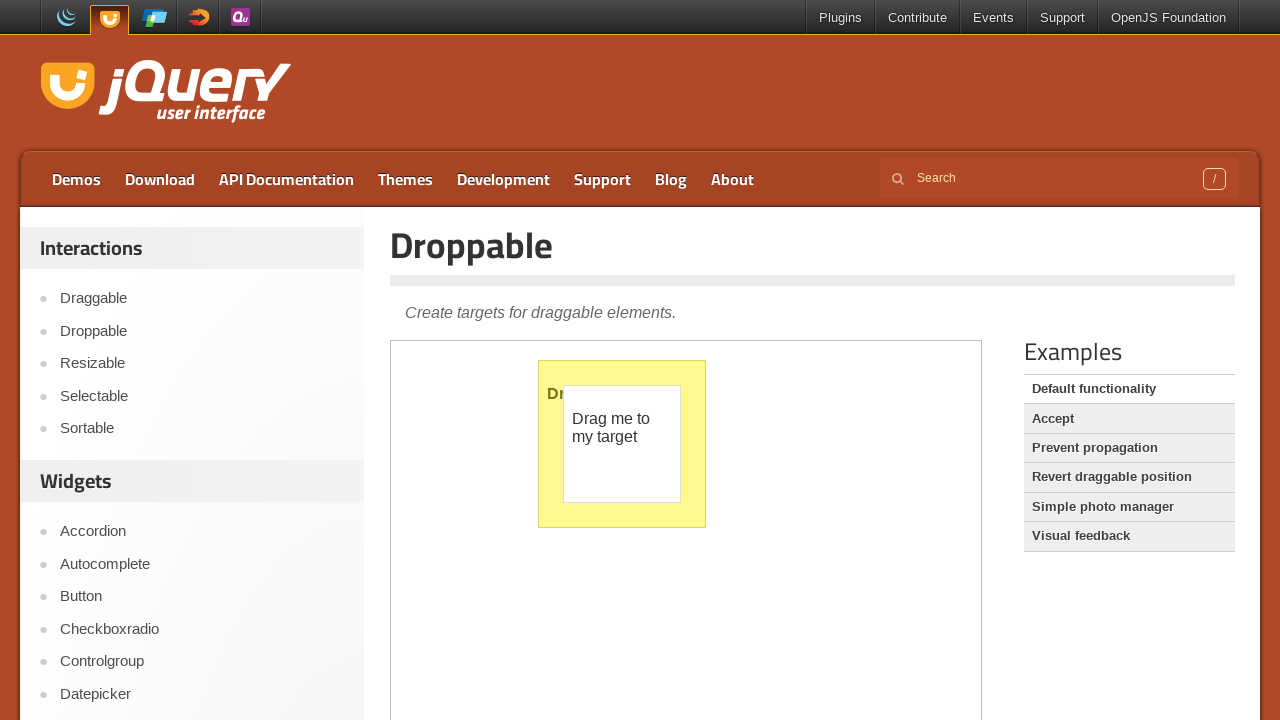